Navigates to Wisequarter homepage and verifies the page title contains "Wise"

Starting URL: https://www.wisequarter.com

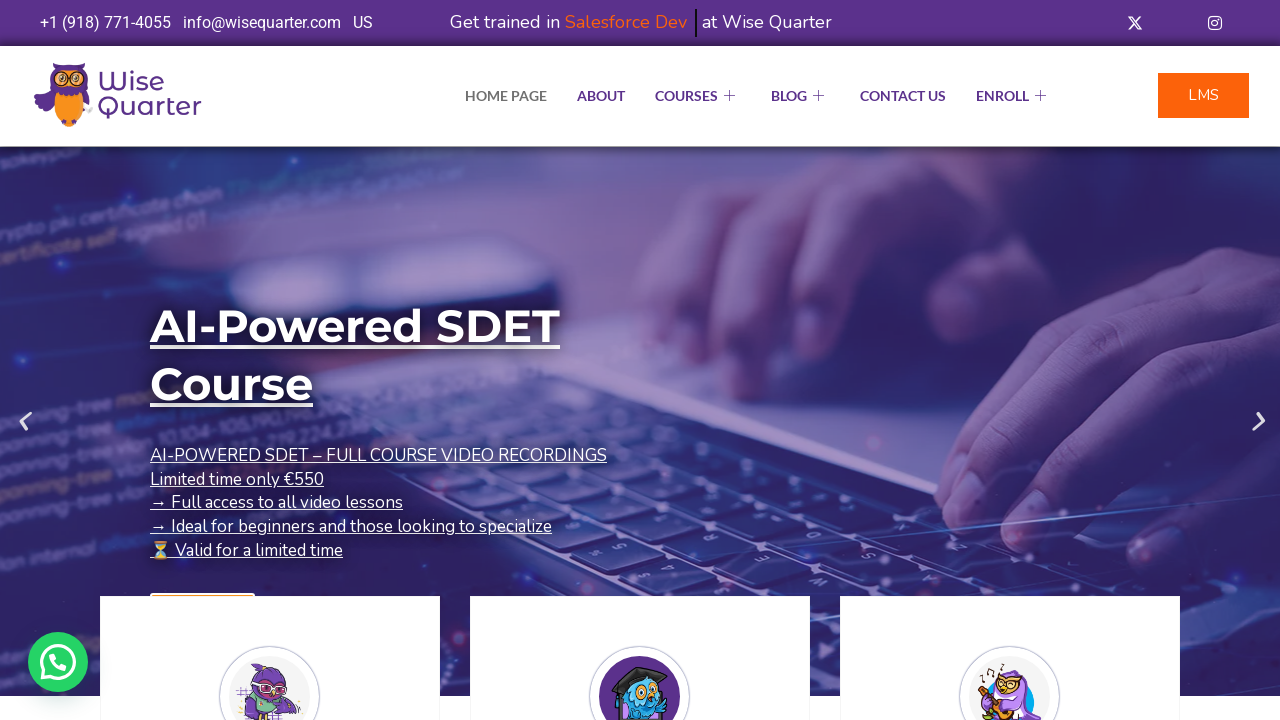

Waited for page to reach domcontentloaded state
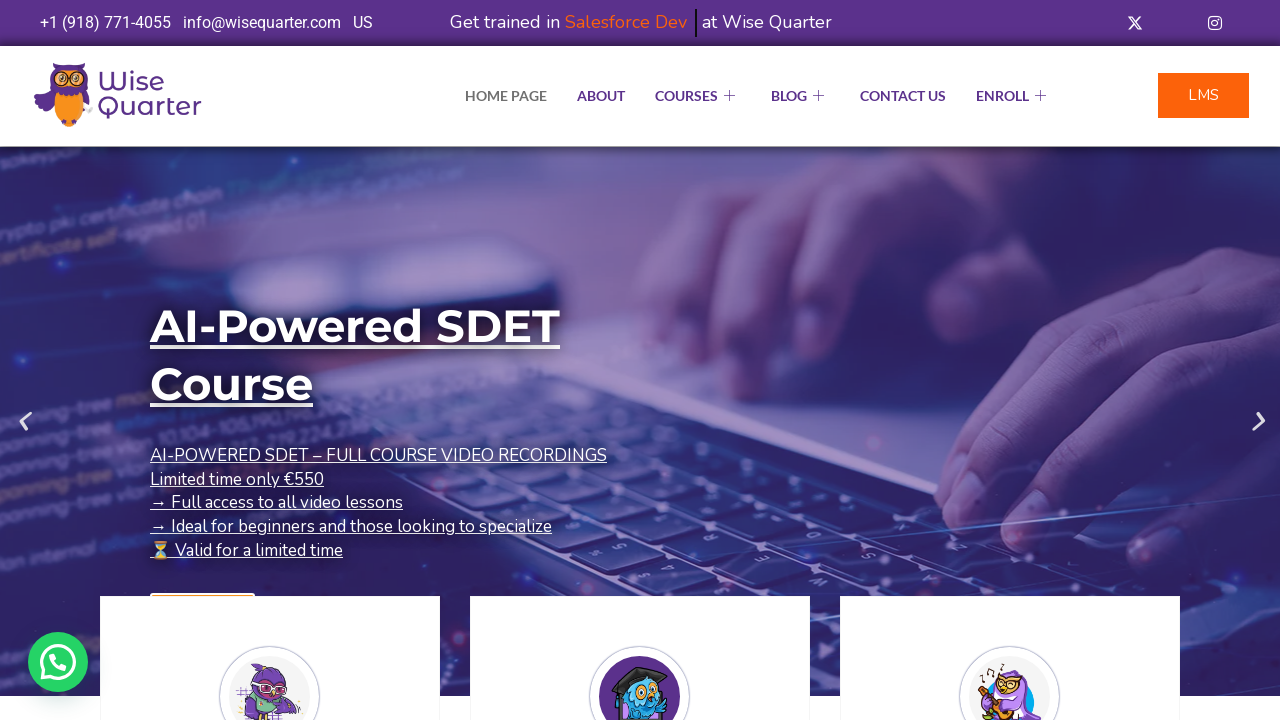

Retrieved page title
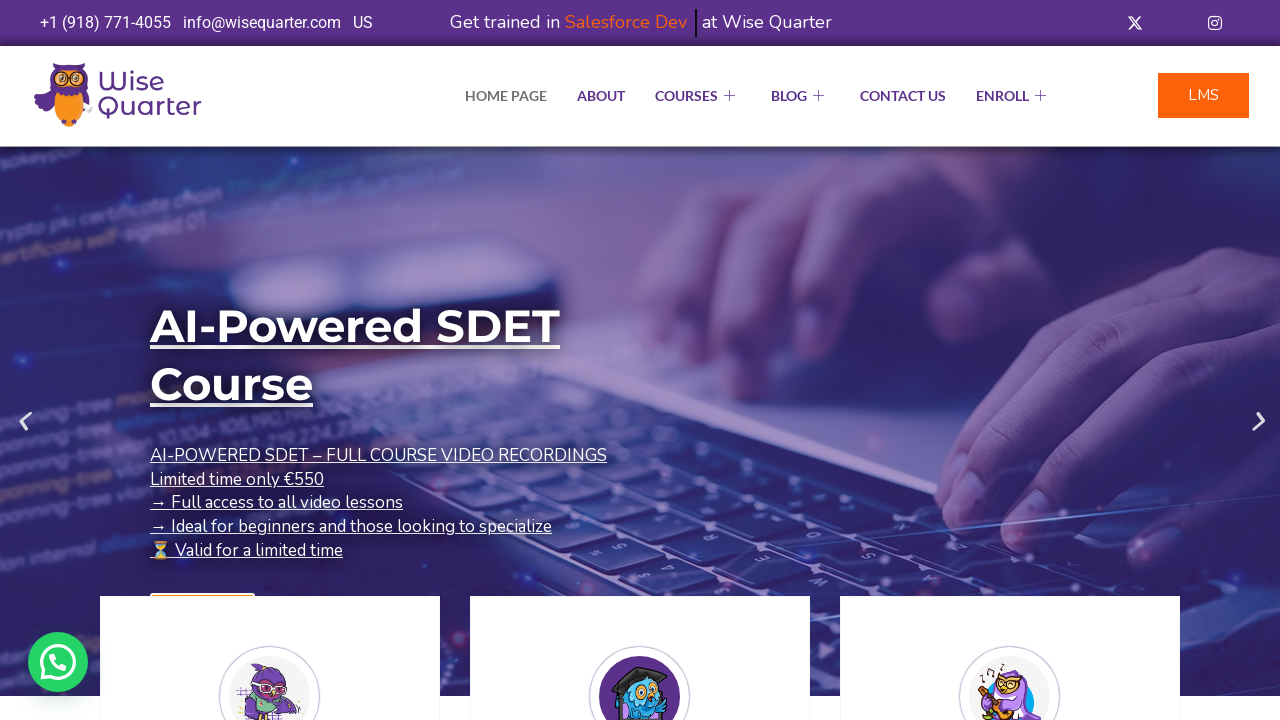

Verified page title contains 'Wise' - assertion passed
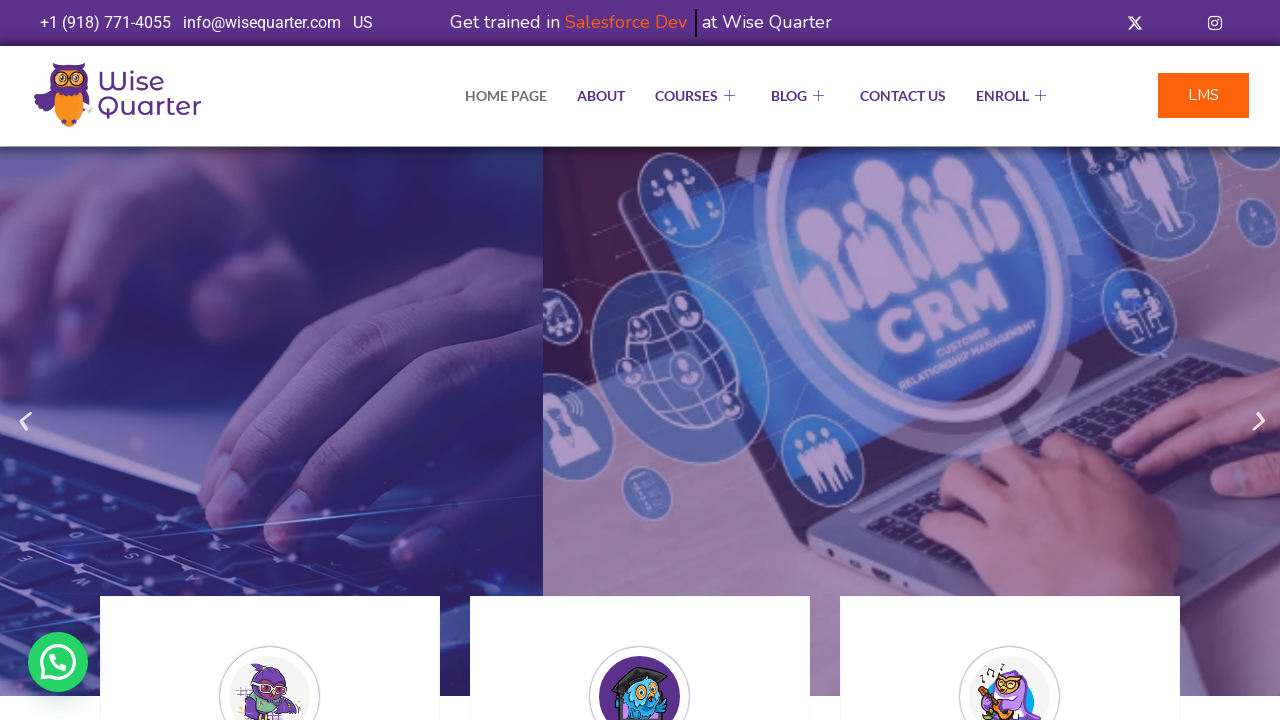

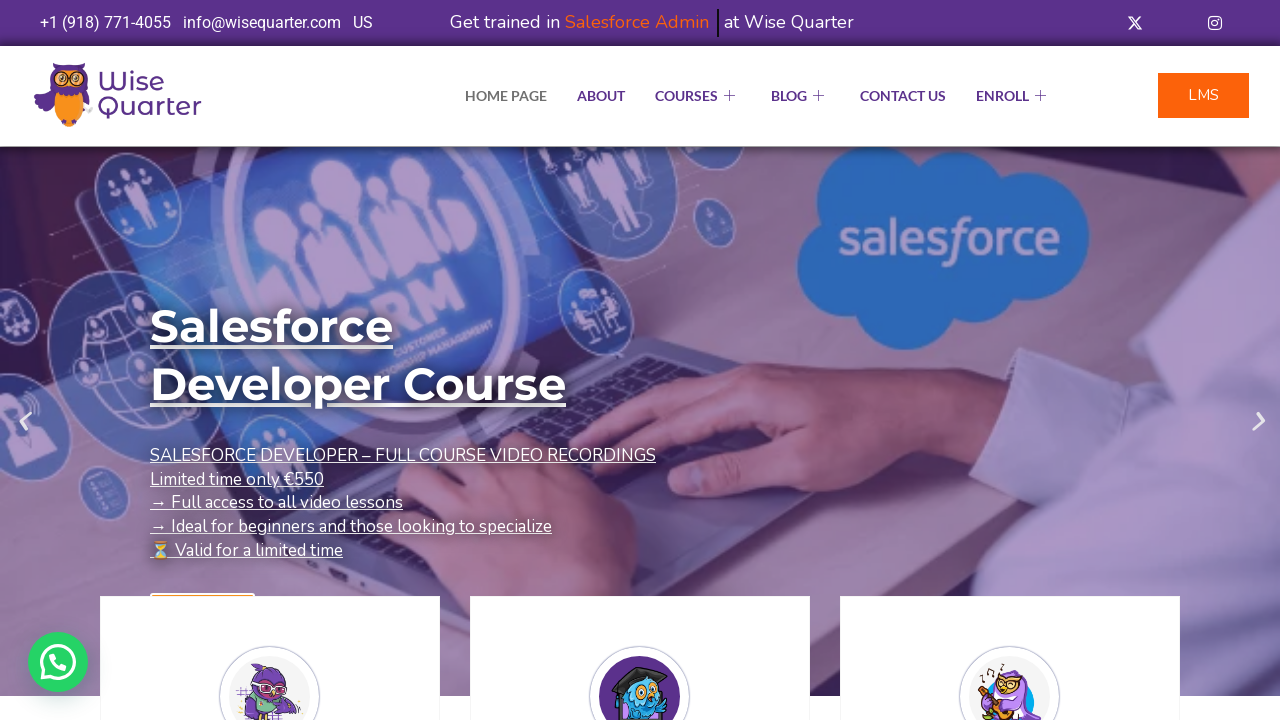